Tests the D2 language playground by filling code into the editor, clicking the compile button, and selecting a theme from the theme menu.

Starting URL: https://play.d2lang.com

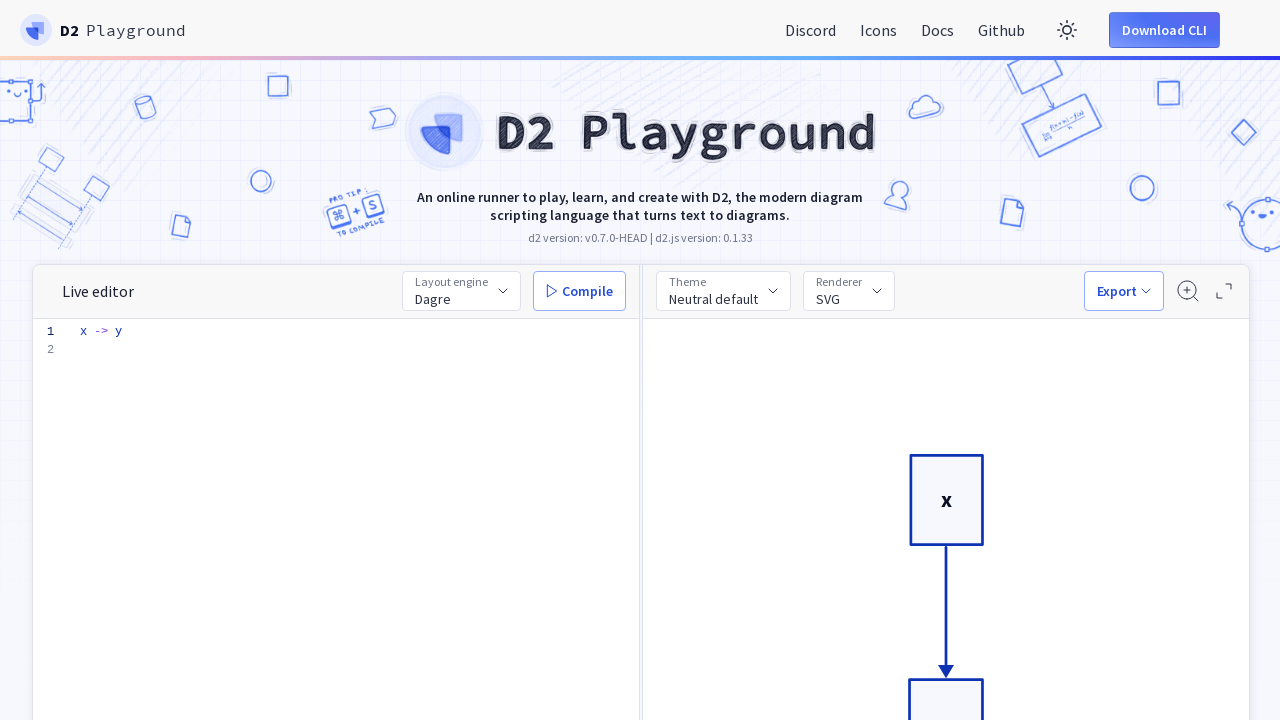

Filled code editor with D2 diagram code on #editor-main > div > div.overflow-guard > textarea
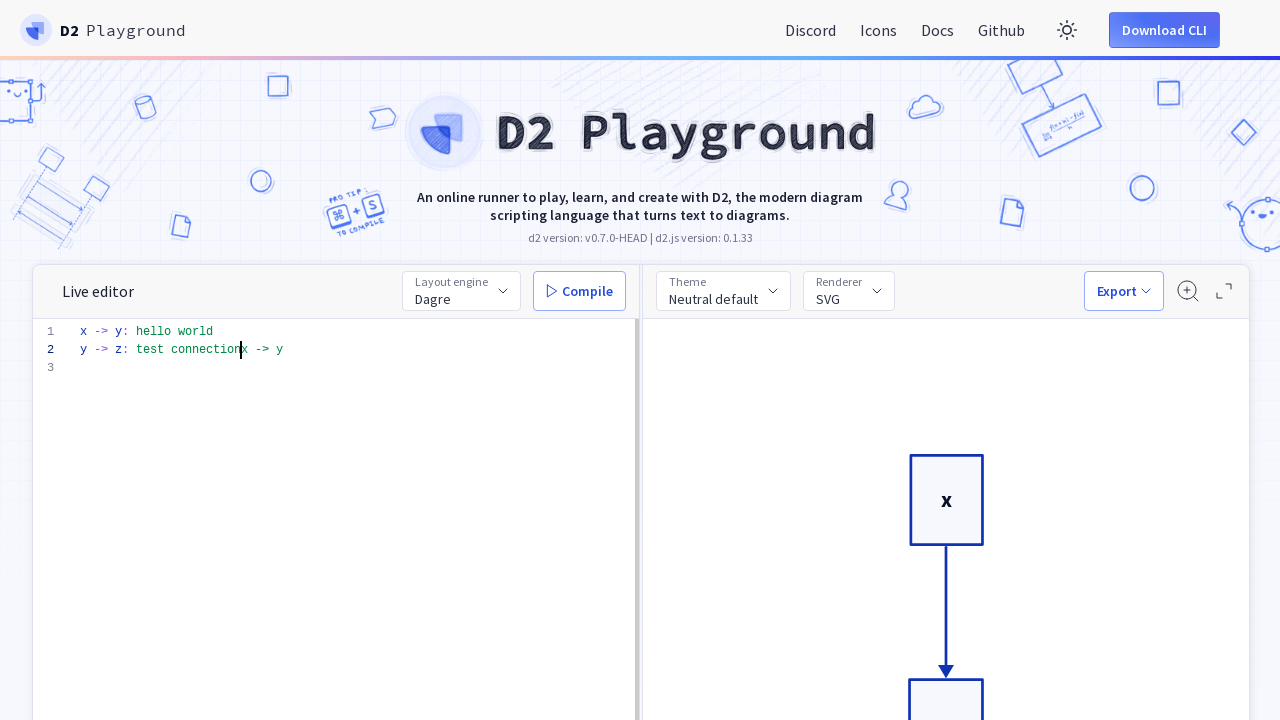

Clicked compile button to compile D2 diagram at (580, 291) on #compile-btn
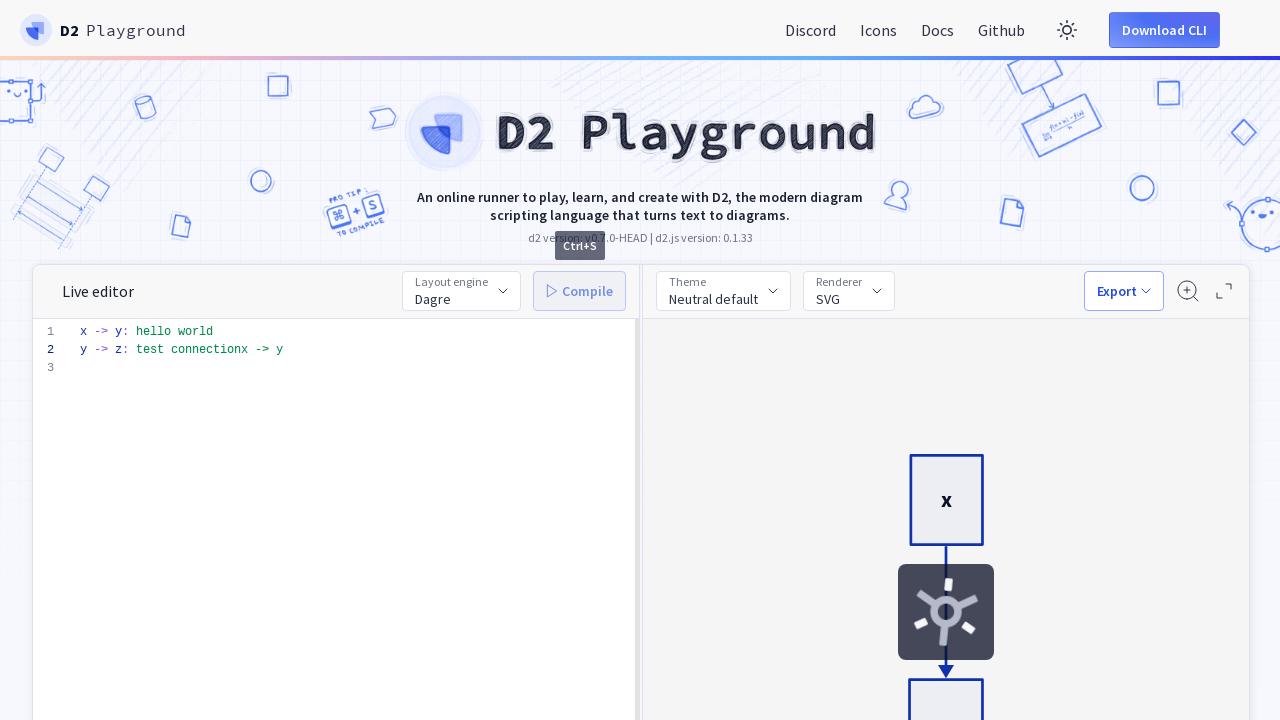

Waited for diagram compilation to complete
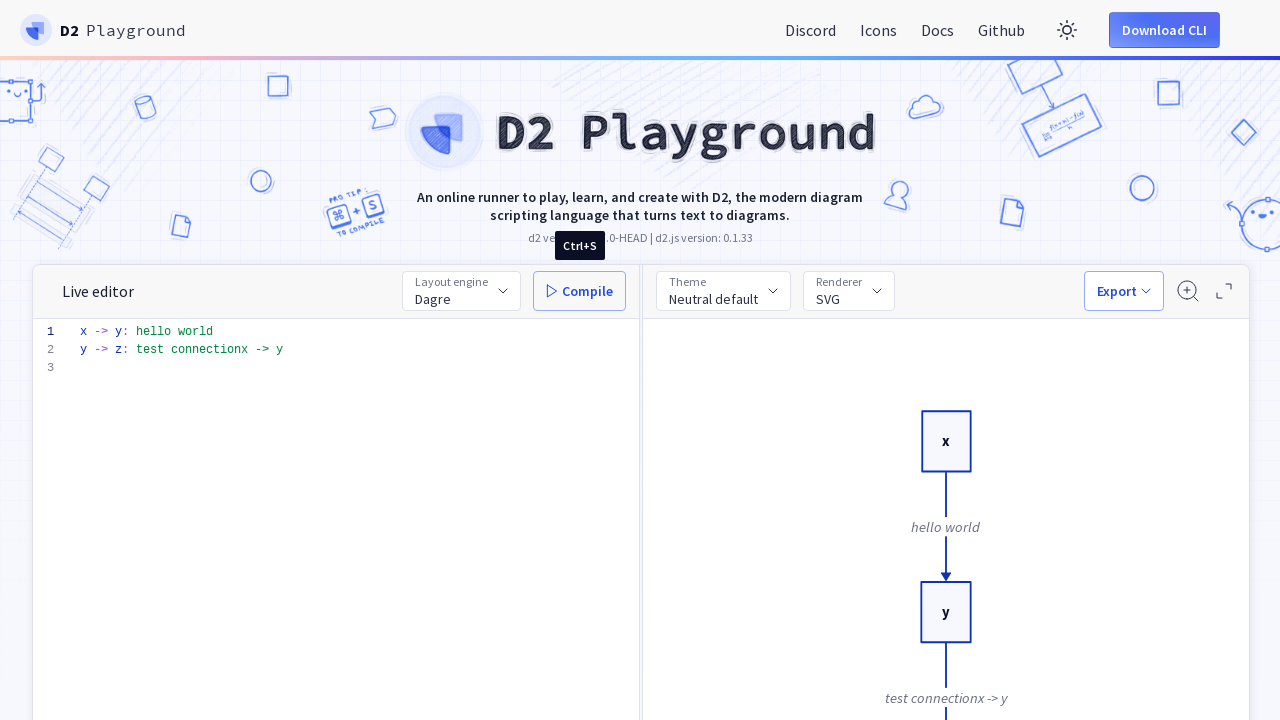

Clicked theme button to open theme menu at (723, 291) on #theme-btn
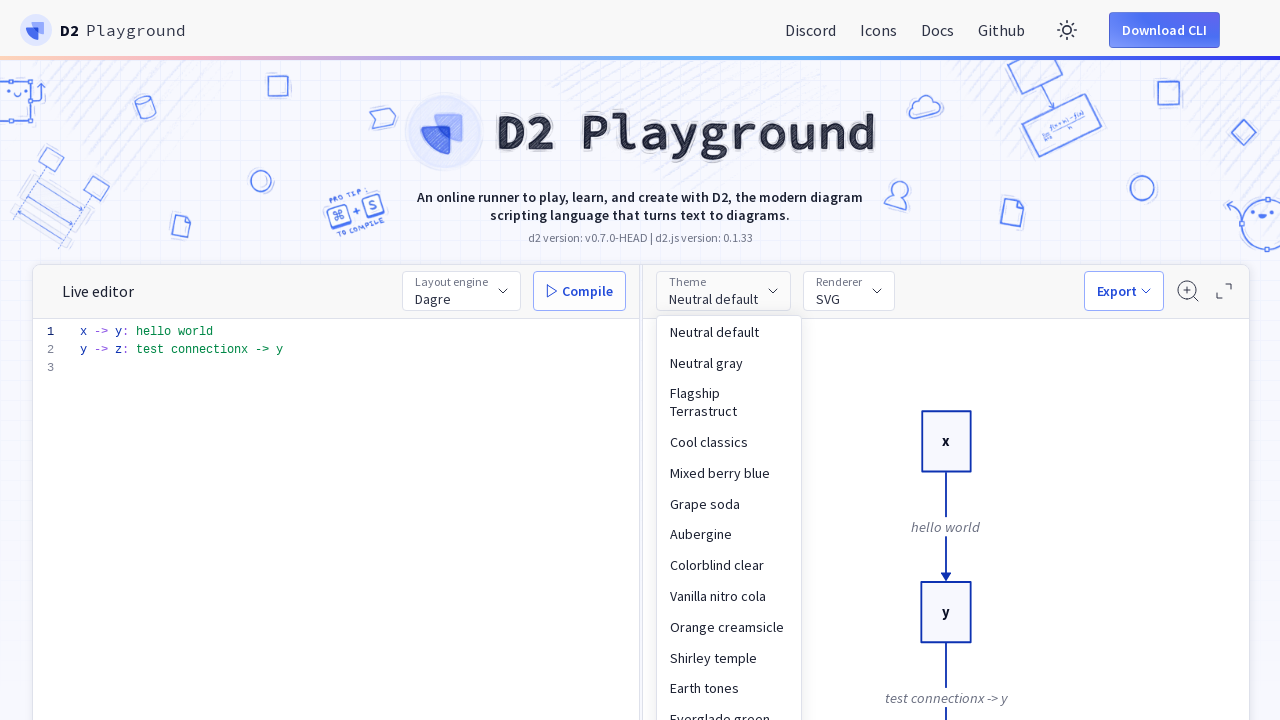

Selected 'Neutral gray' theme from theme menu at (729, 363) on text=Neutral gray
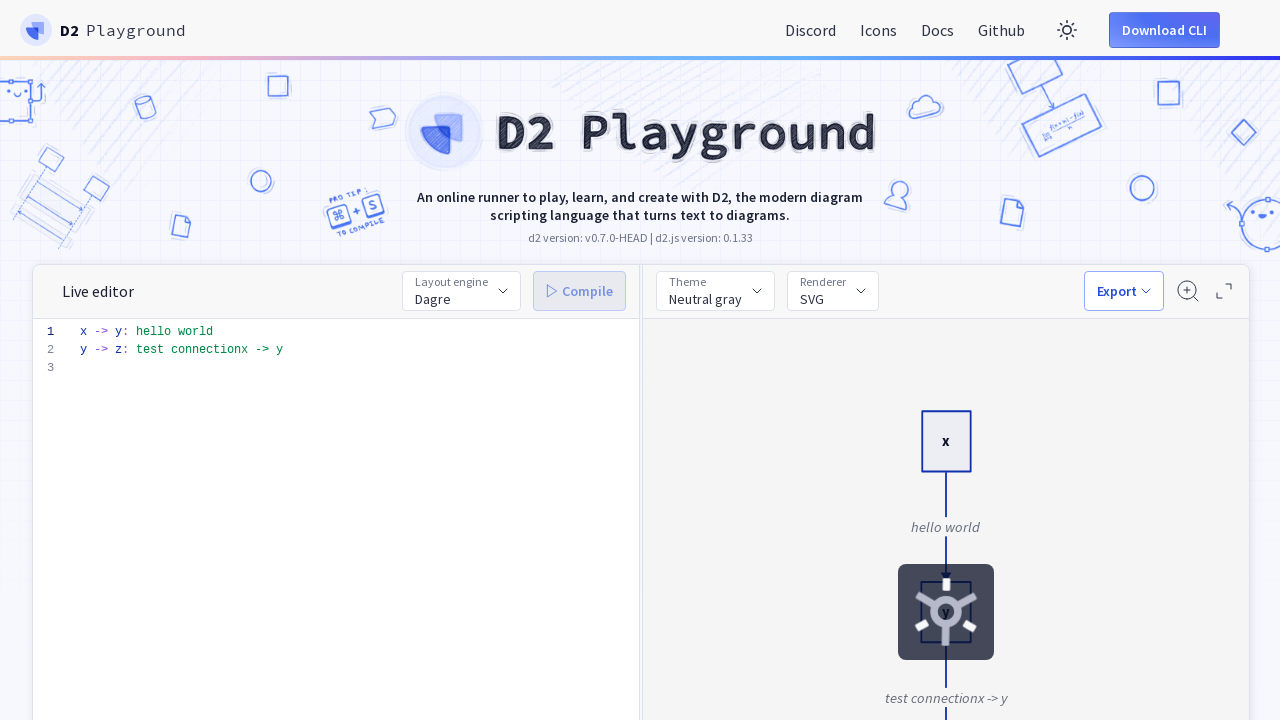

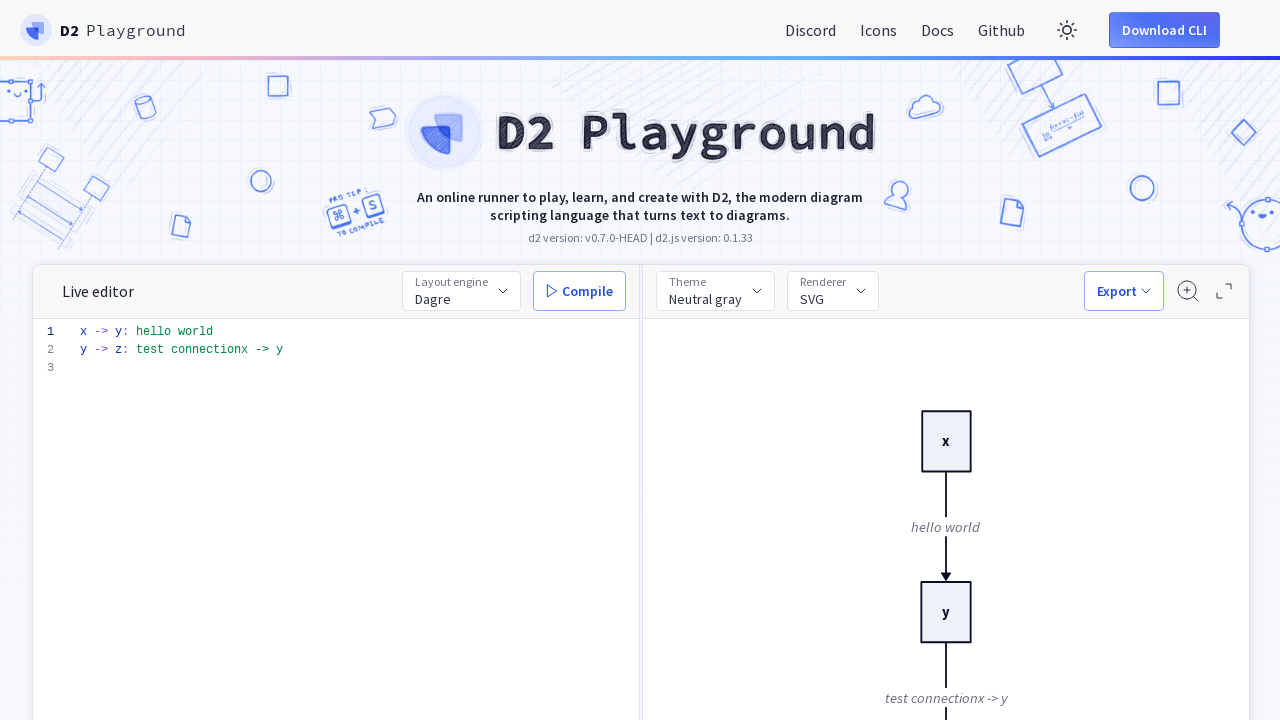